Tests setting a date value in a jQuery datepicker using JavaScript

Starting URL: https://testerautomatyczny2023.github.io/CookieTesting/jquerycalendar.html

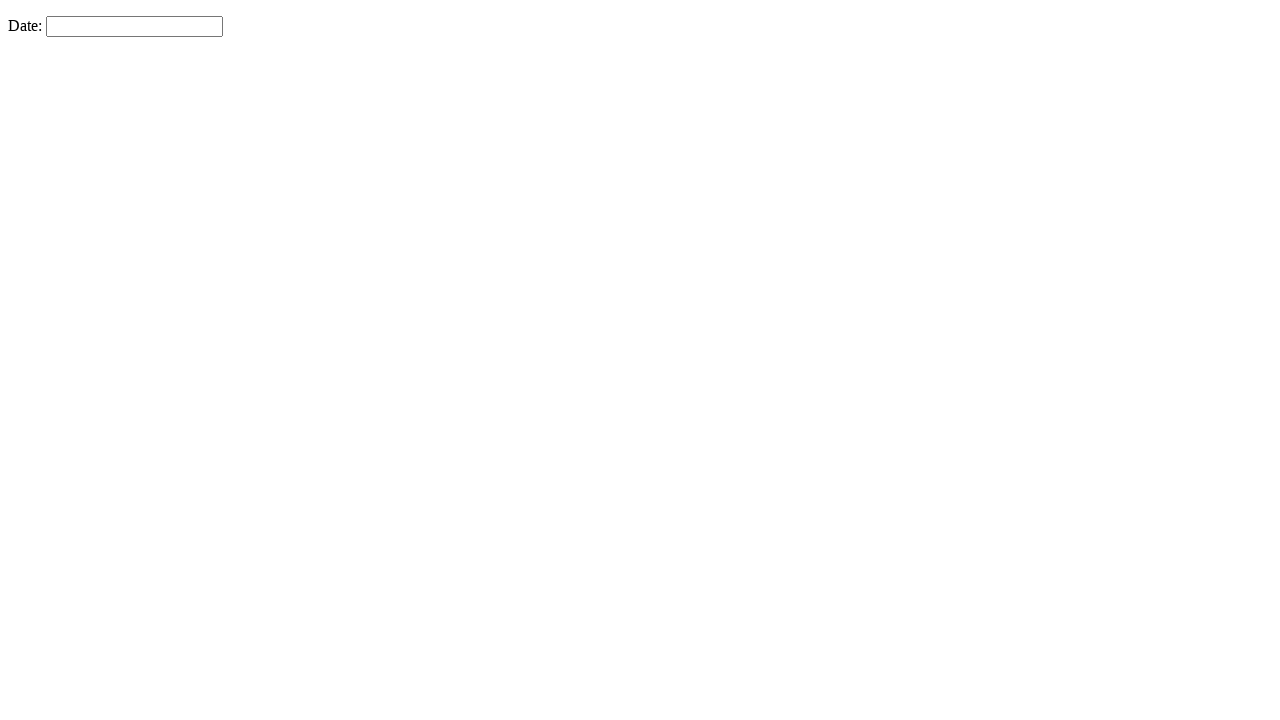

Located the datepicker input element
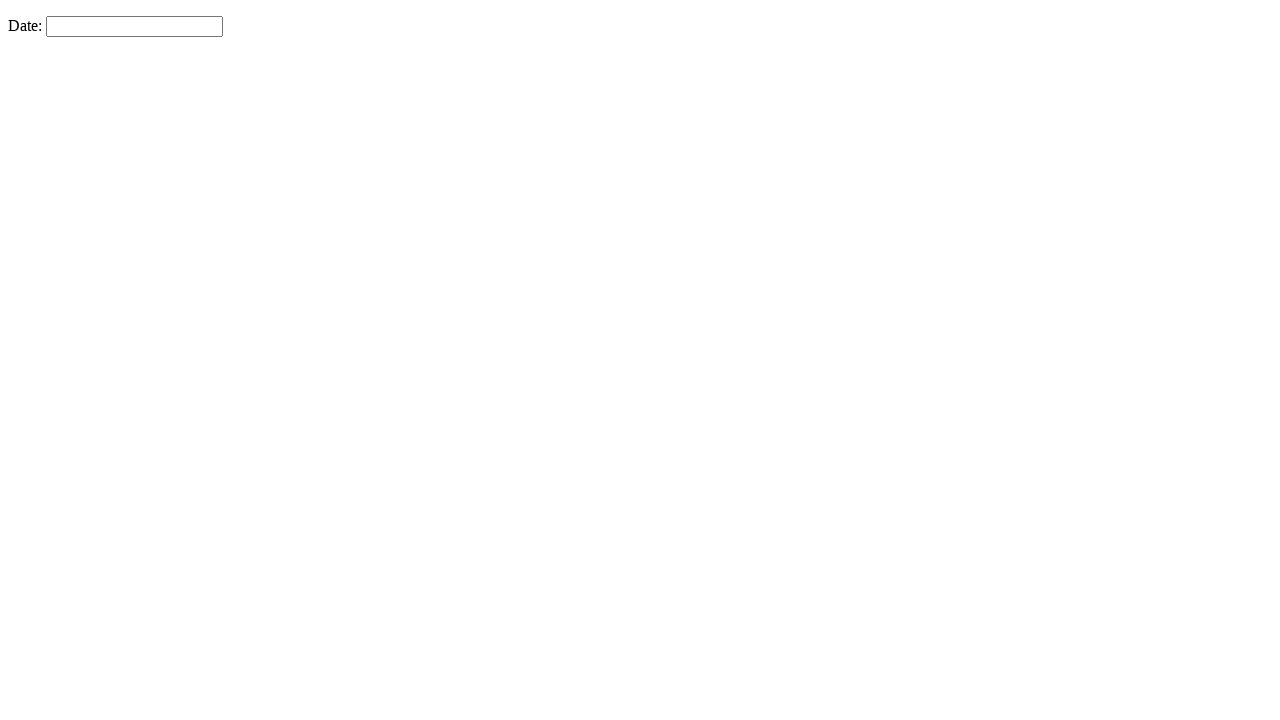

Set datepicker value to '2024/12/12' using JavaScript
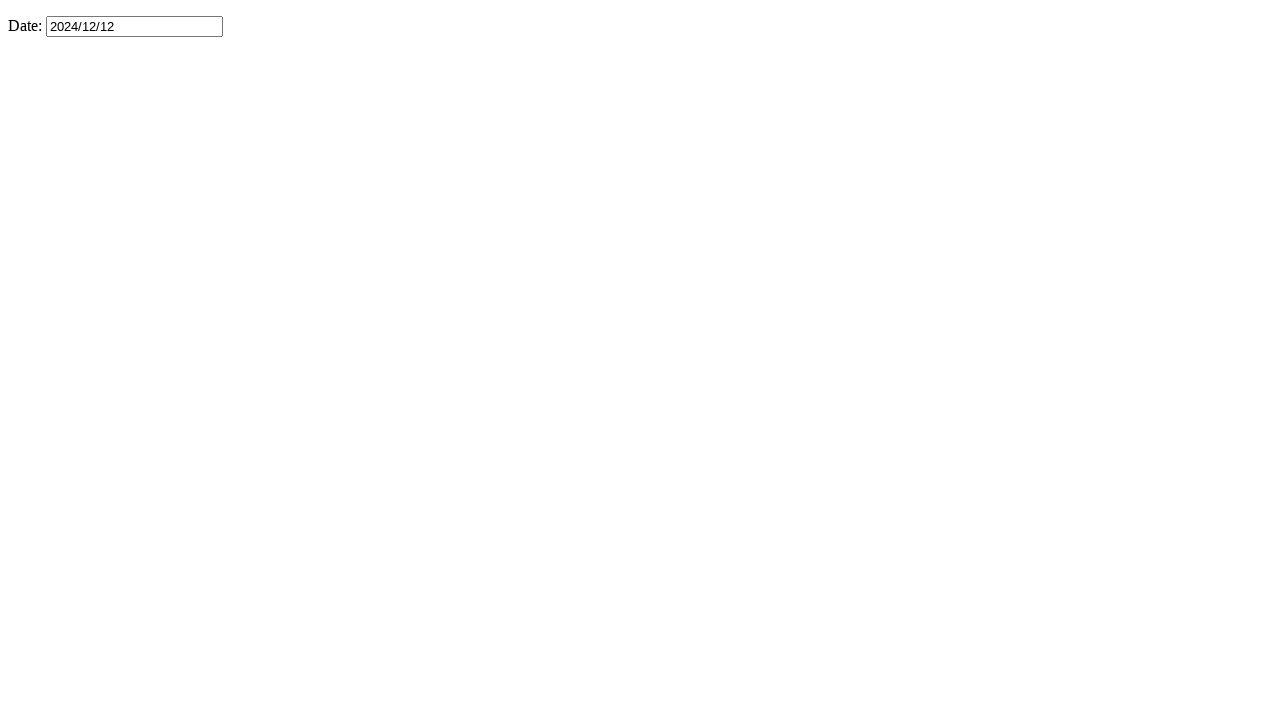

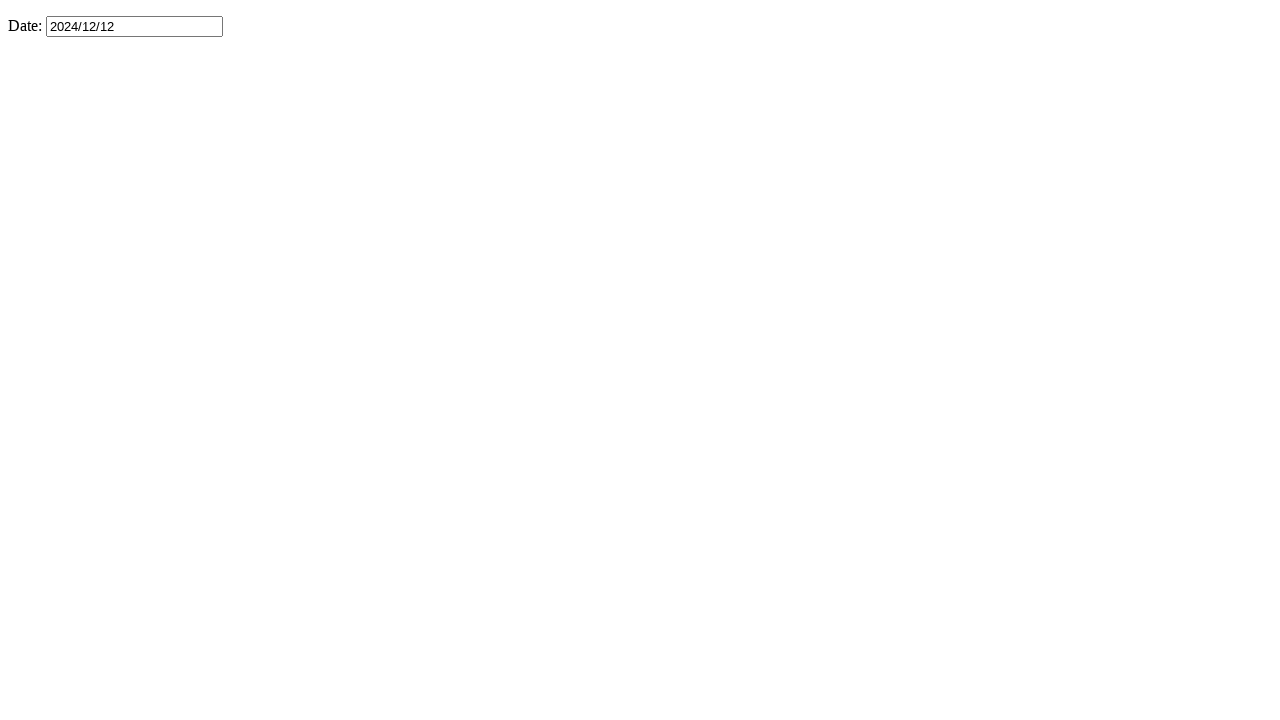